Tests JavaScript alert handling by clicking a button that triggers an alert, accepting it, and verifying the result message

Starting URL: https://the-internet.herokuapp.com/javascript_alerts

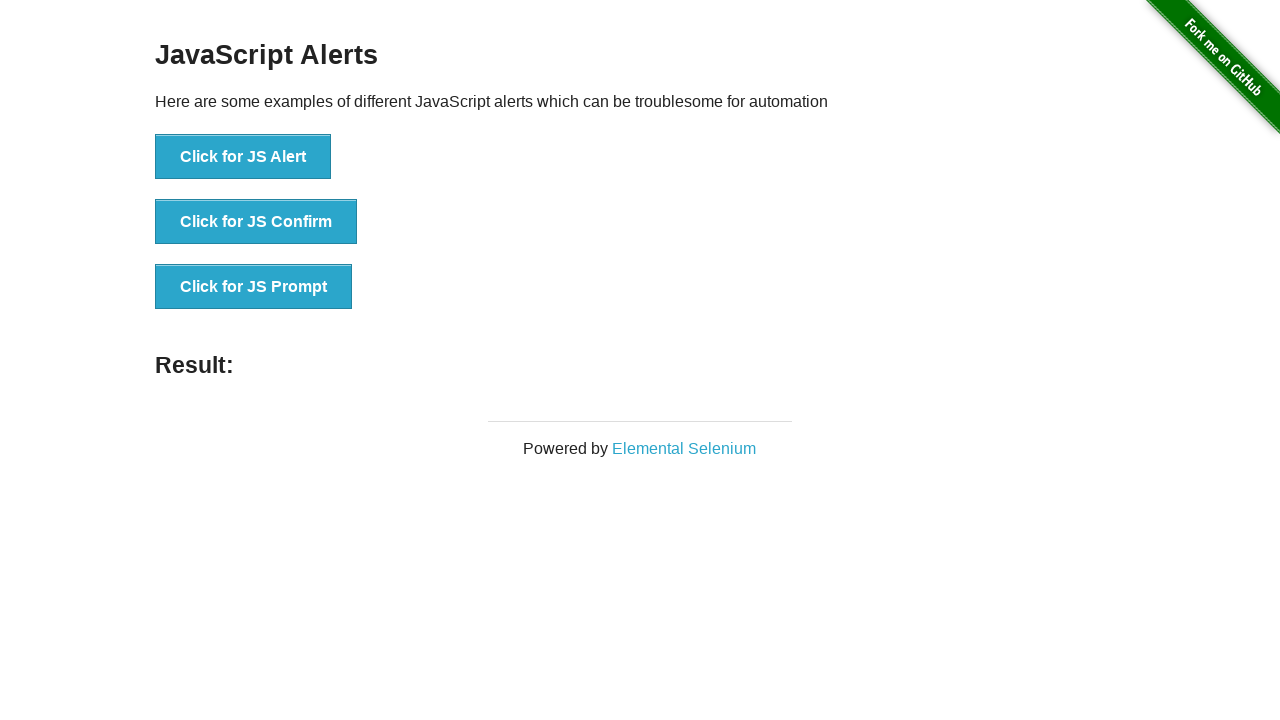

Set up dialog handler to automatically accept alerts
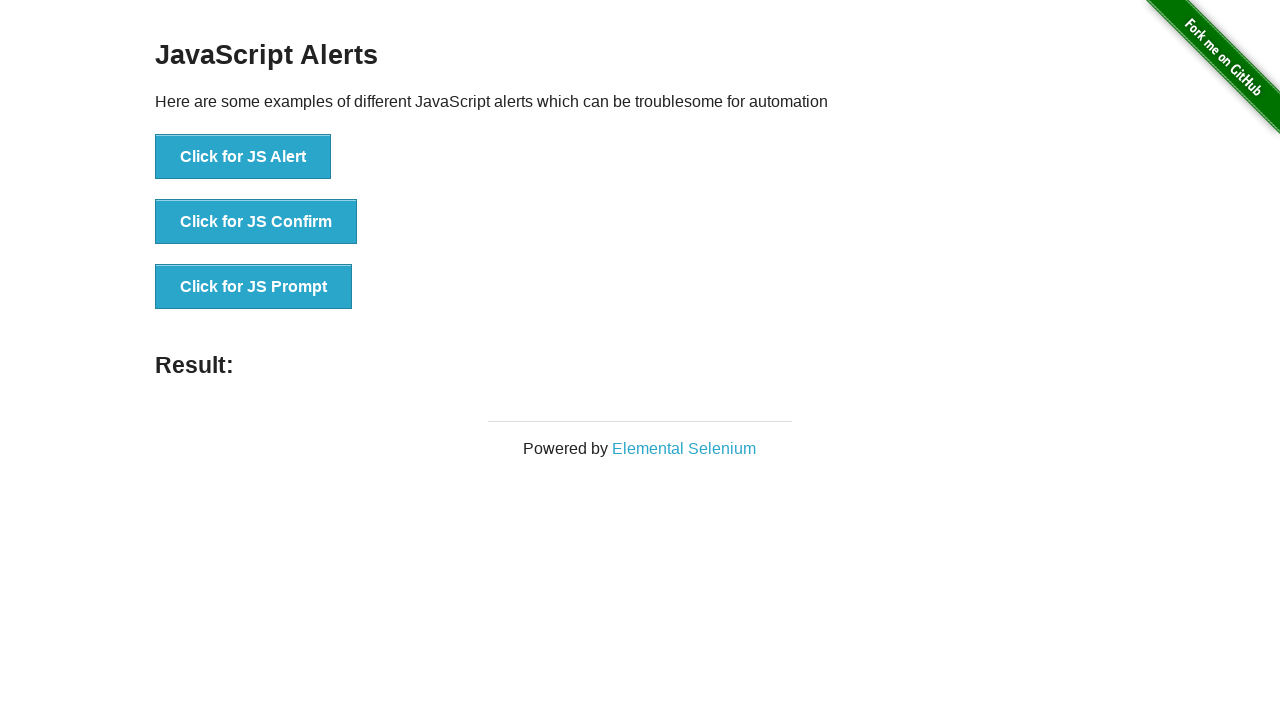

Clicked button to trigger JavaScript alert at (243, 157) on button[onclick="jsAlert()"]
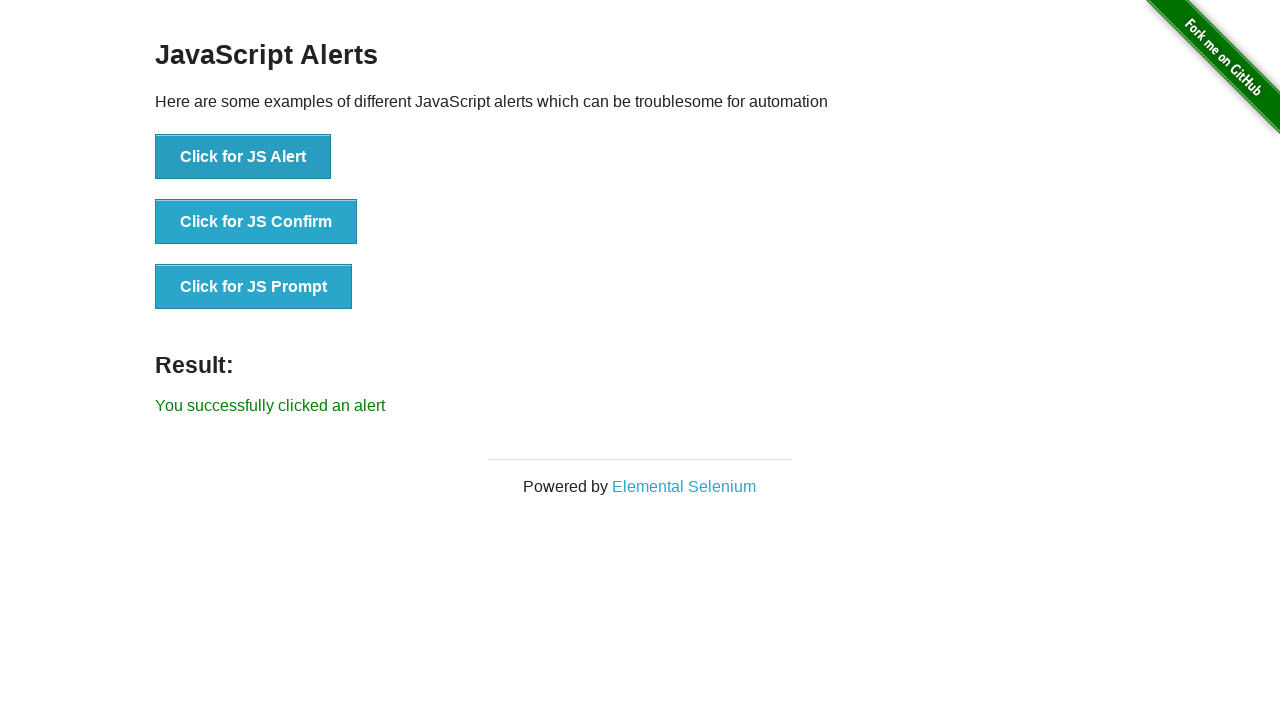

Verified result message appeared after accepting alert
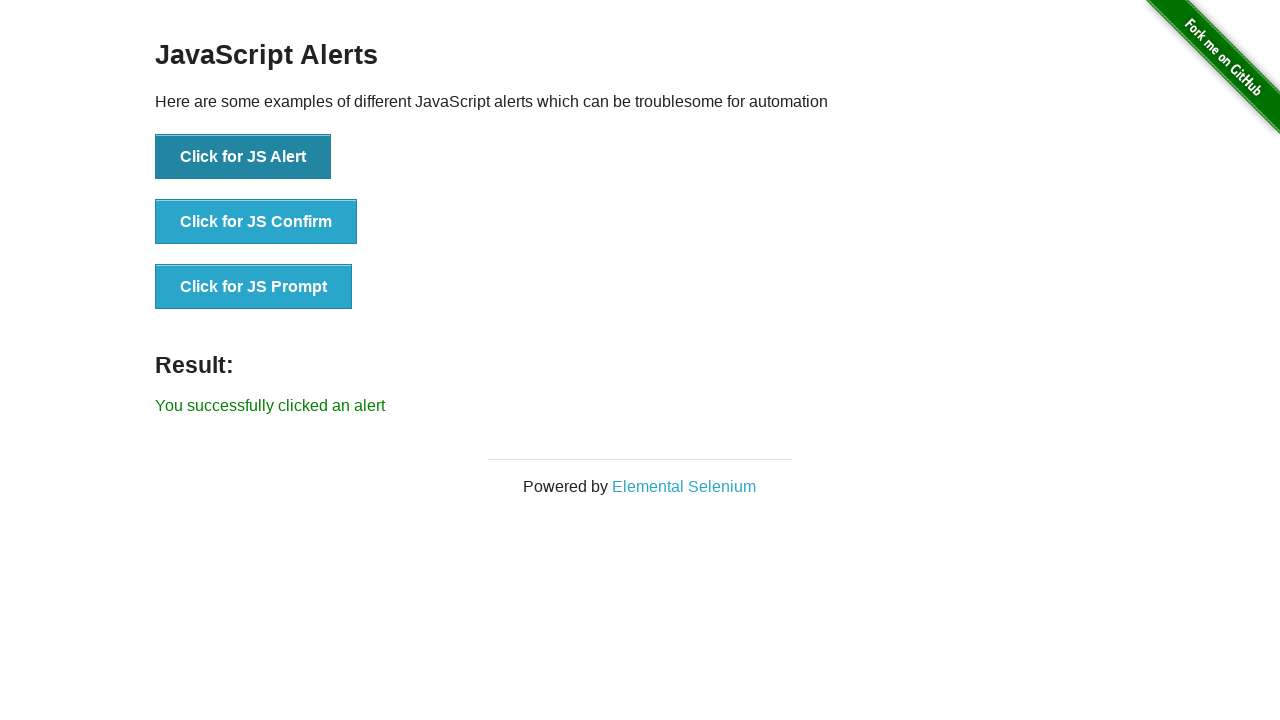

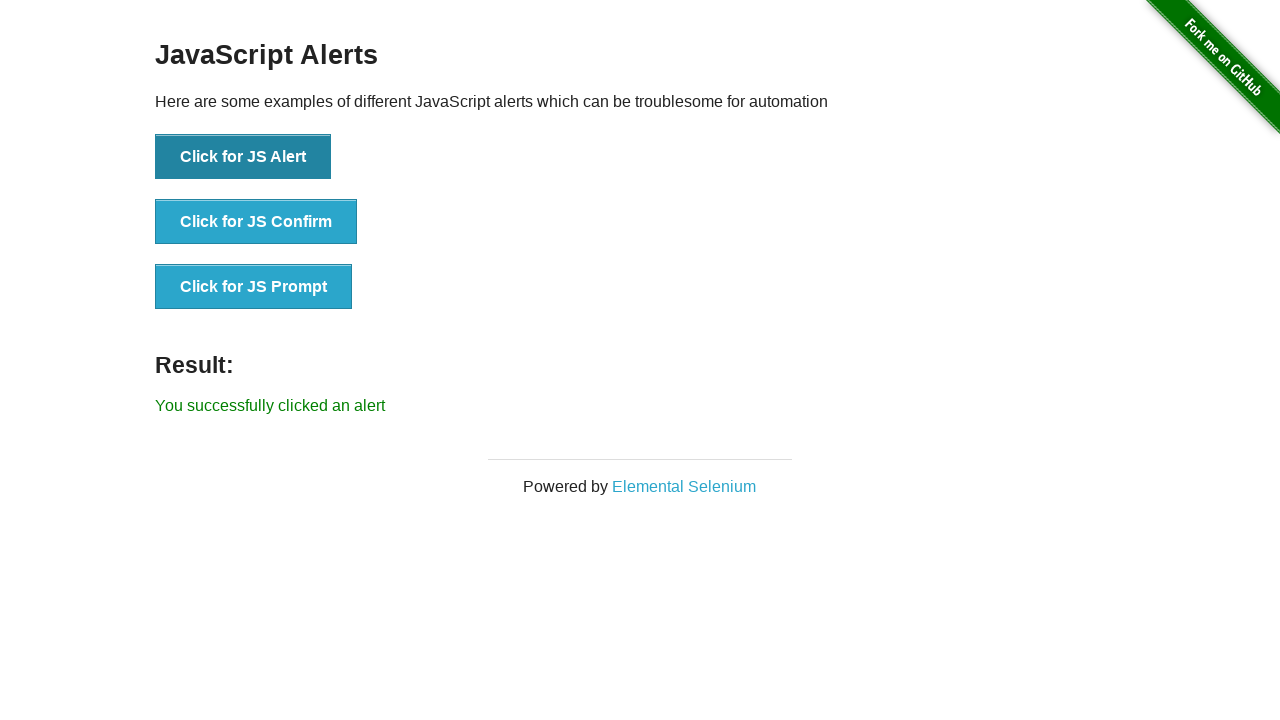